Tests JavaScript alert handling by clicking a button that triggers a JS confirm dialog and accepting it

Starting URL: https://the-internet.herokuapp.com/javascript_alerts

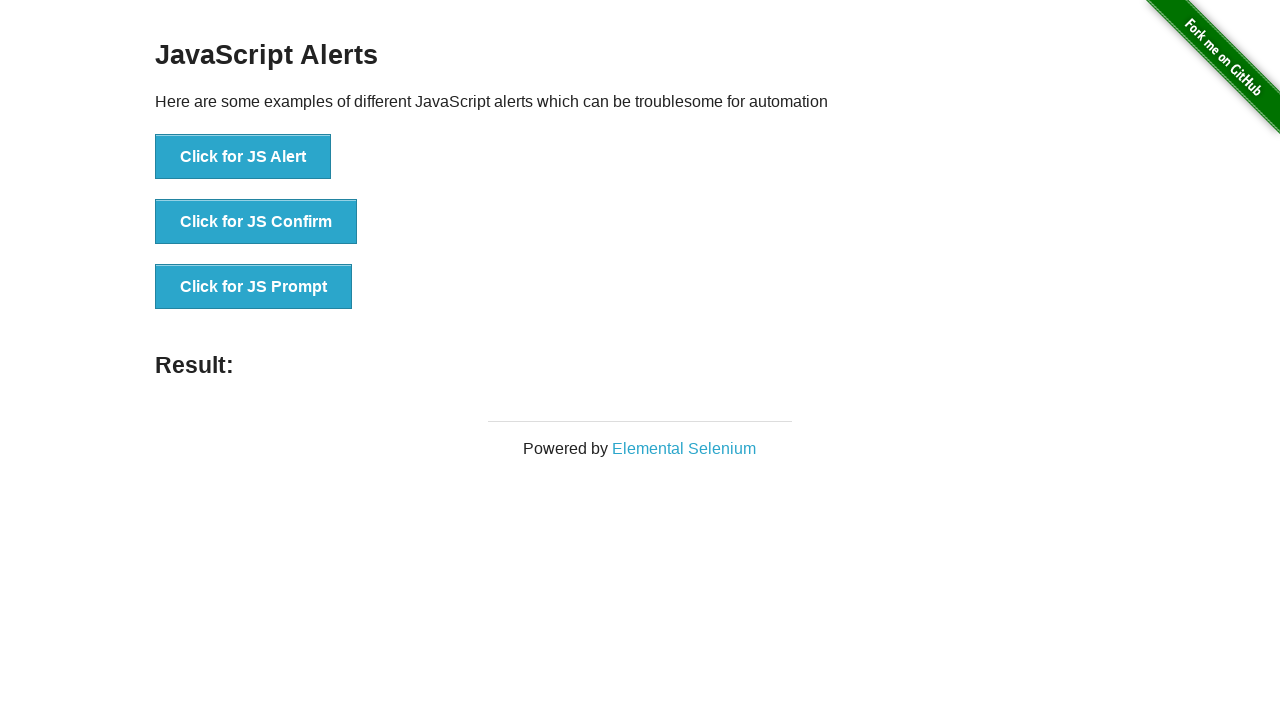

Clicked button to trigger JS Confirm dialog at (256, 222) on xpath=//button[text()='Click for JS Confirm']
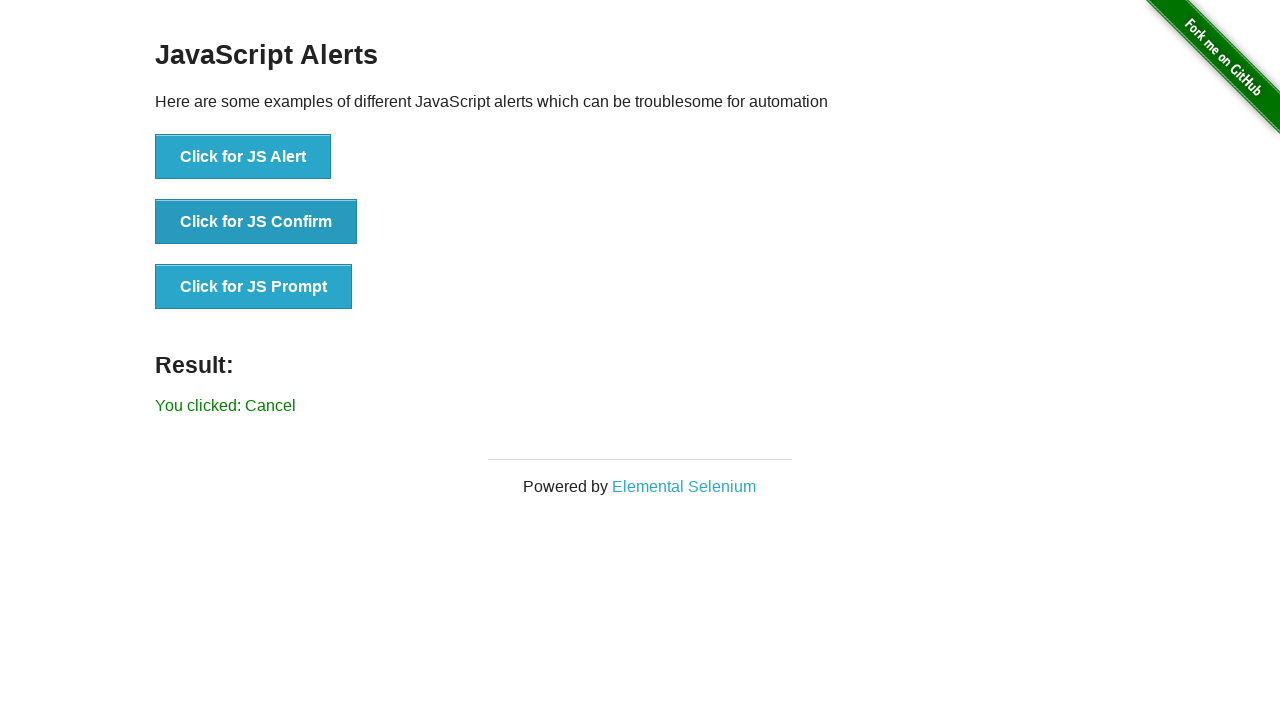

Set up dialog handler to accept alerts
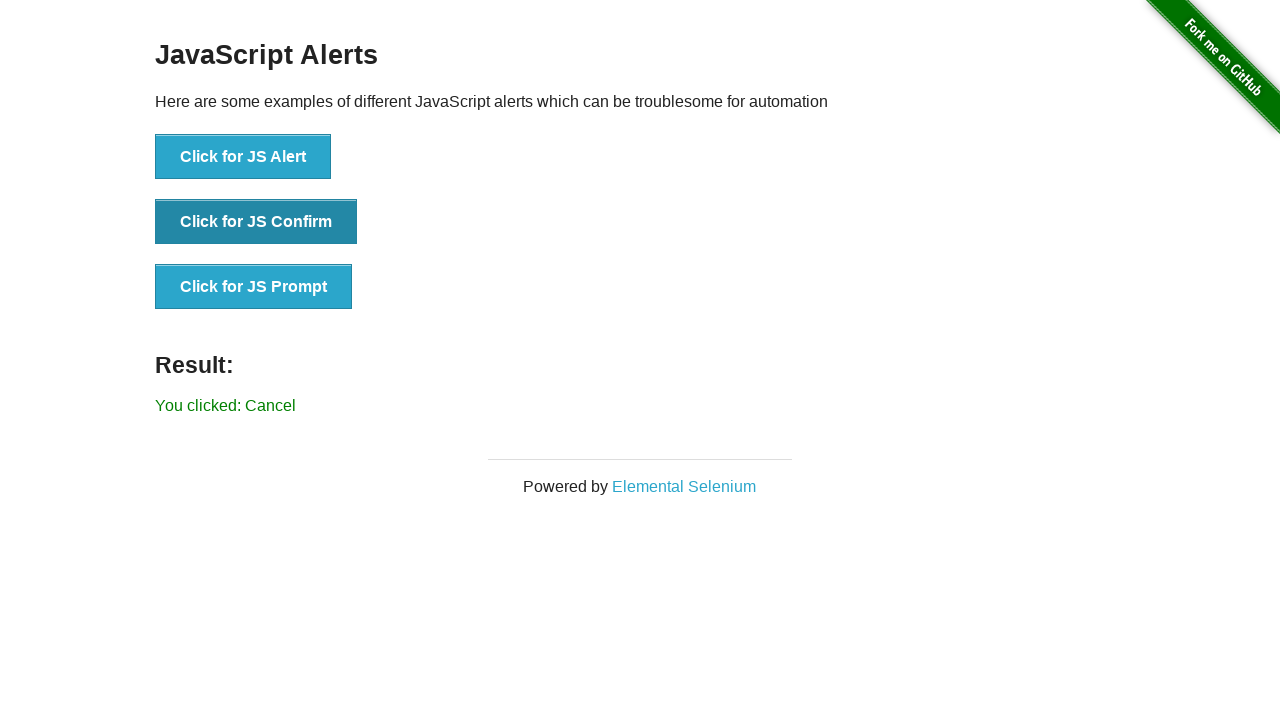

Clicked button to trigger and handle JS Confirm dialog at (256, 222) on xpath=//button[text()='Click for JS Confirm']
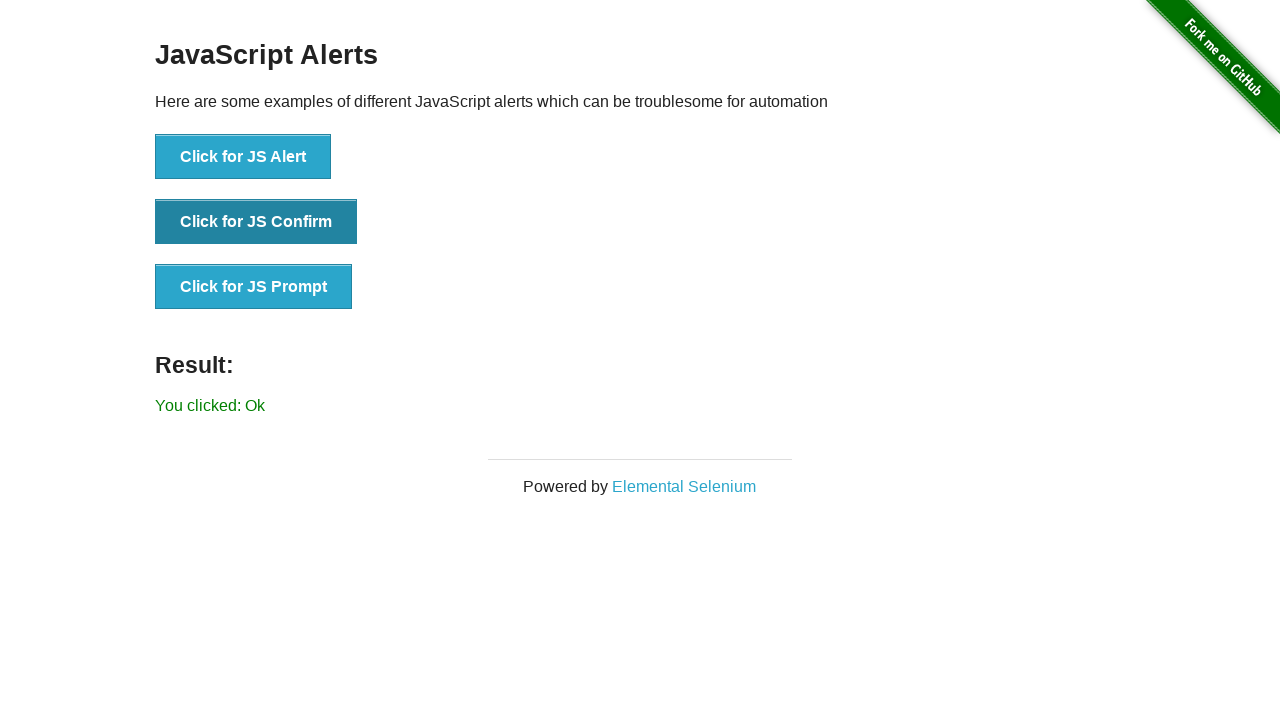

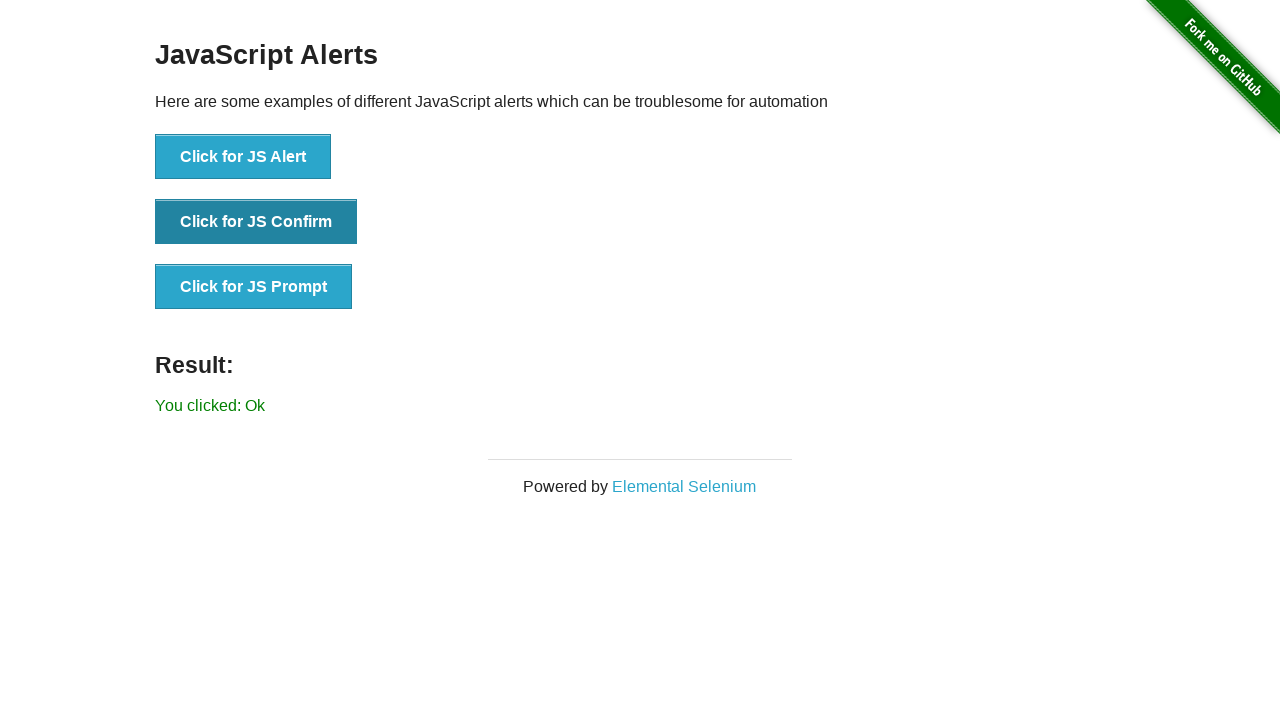